Tests submitting an idea form on a Vietnamese creative ideas website by filling out author information, selecting organization and topic from dropdowns, entering idea details, and submitting the form.

Starting URL: https://ytuongsangtaohcm.vn/

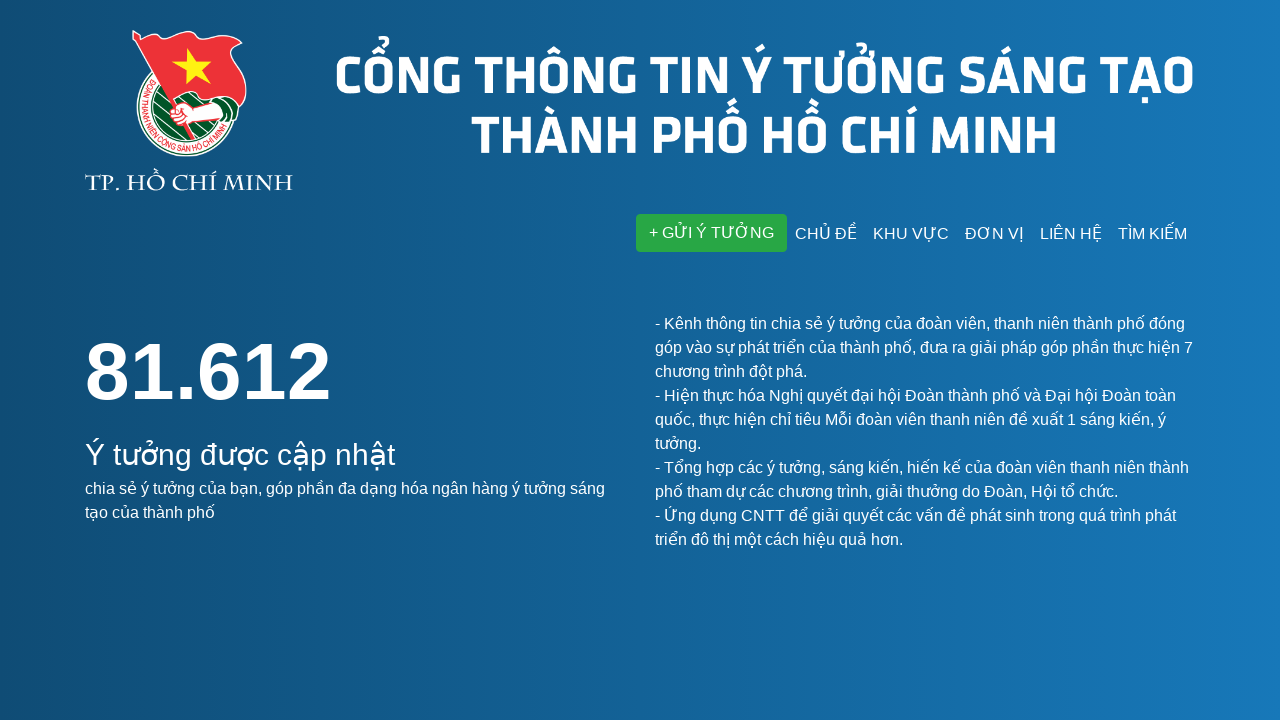

Filled author name field with 'Nguyen Ngoc Phuong Uyen' on #yt_tacgia
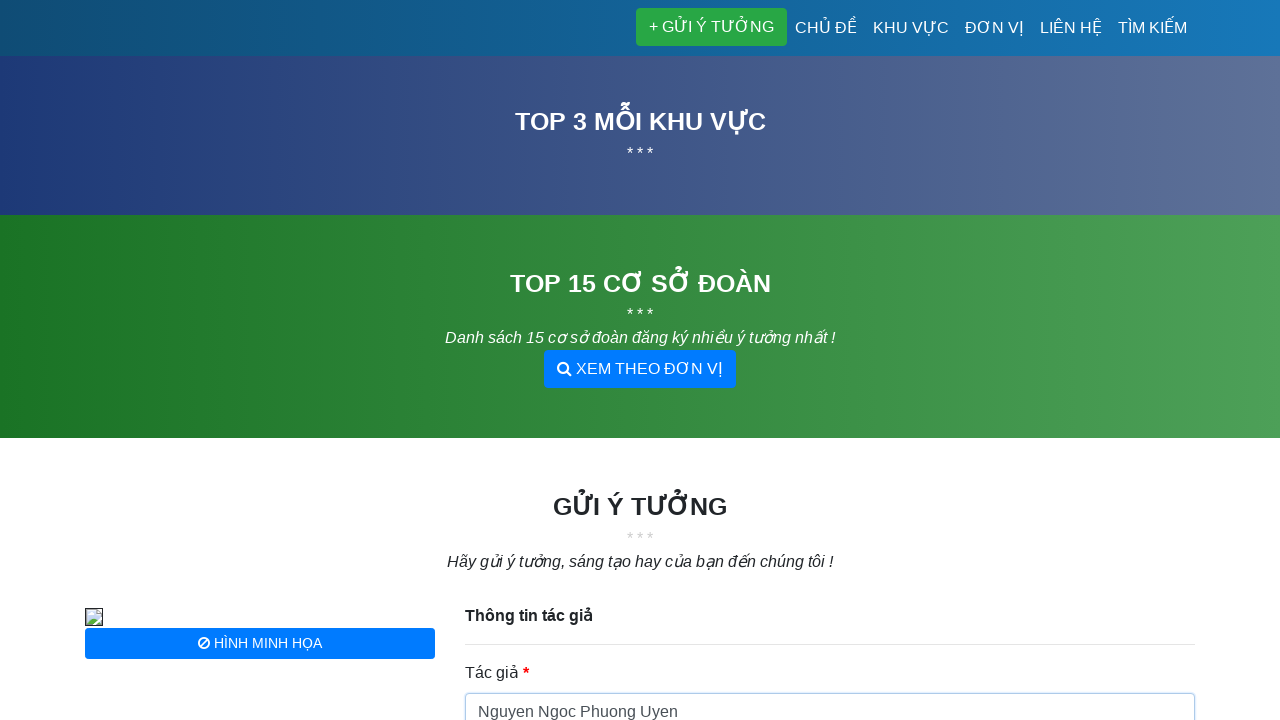

Filled email field with 'phuongbinhthuan.dtn@gmail.com' on #yt_email
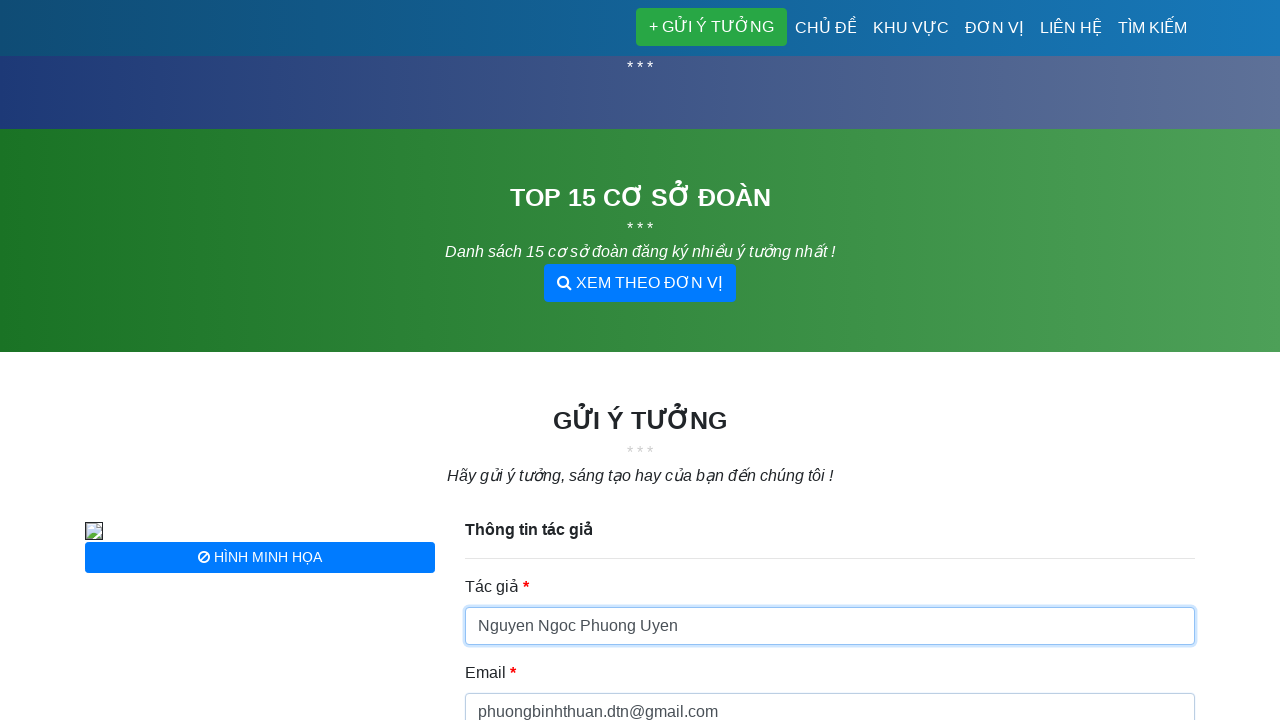

Filled phone field with '0979635890' on #yt_phone
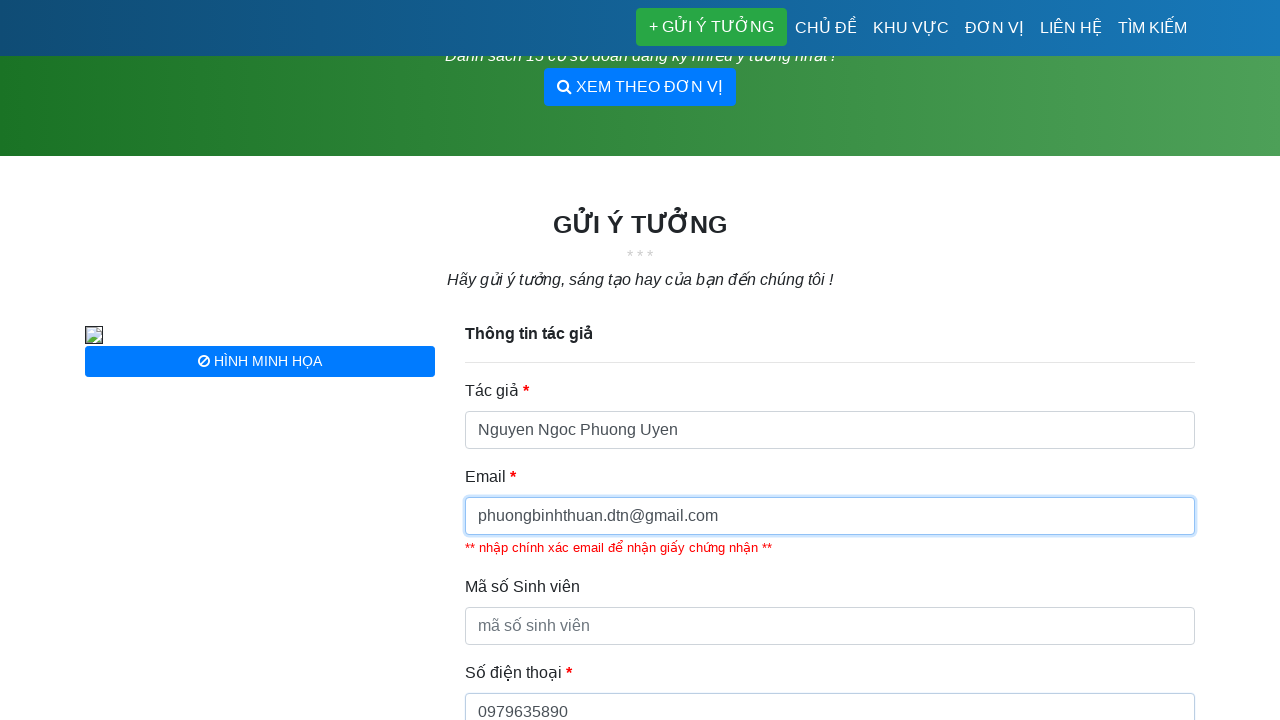

Clicked organization dropdown at (812, 361) on .css-1hwfws3
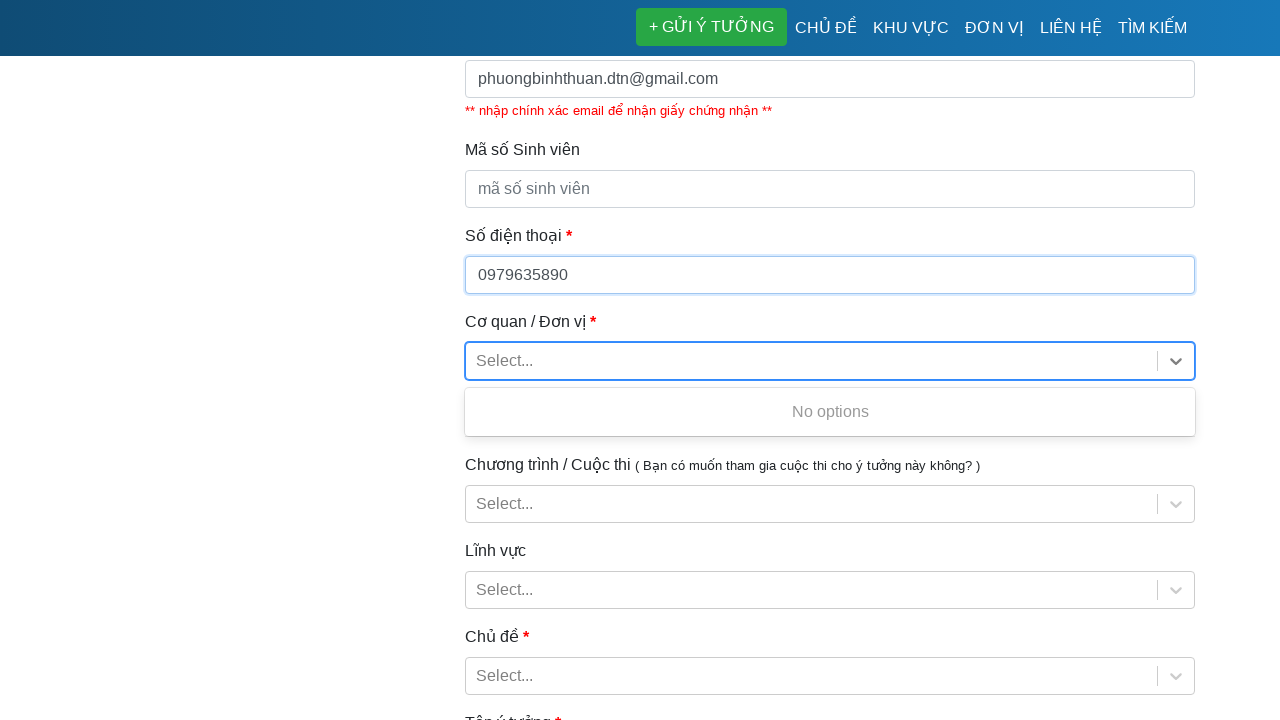

Filled organization dropdown search with 'Binh Thuan' on #react-select-2-input
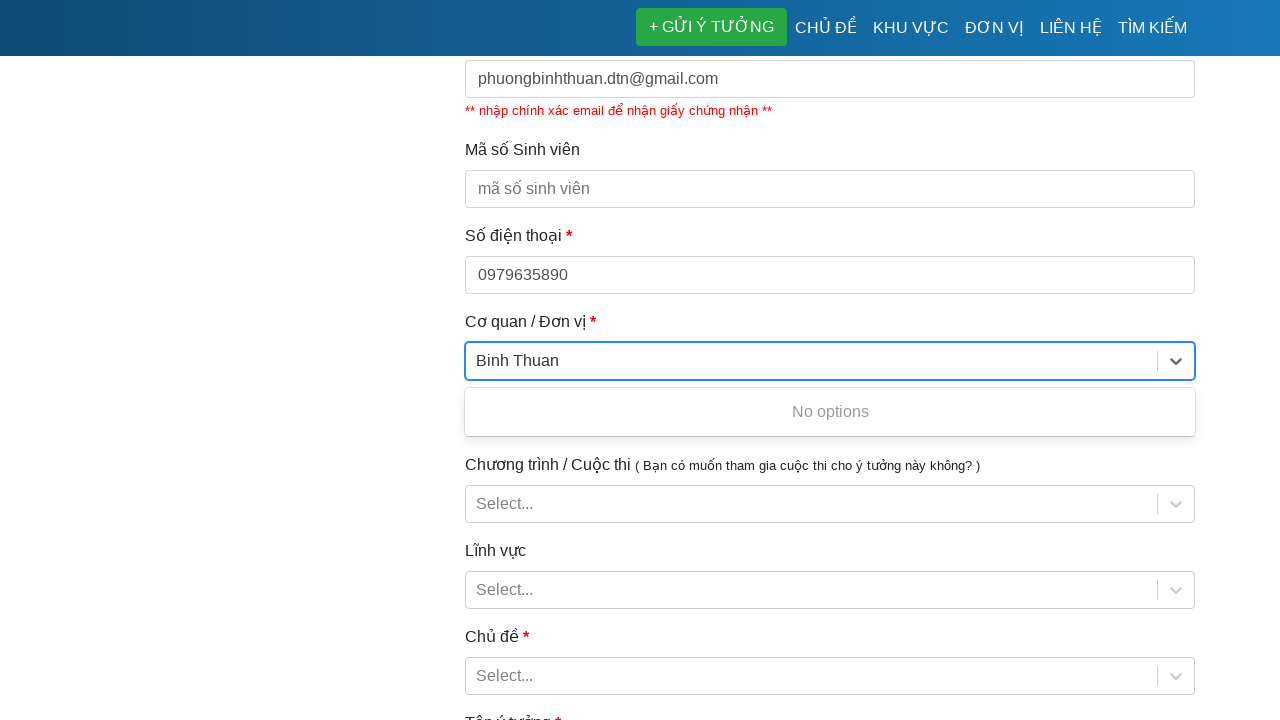

Pressed Enter to select 'Binh Thuan' from organization dropdown
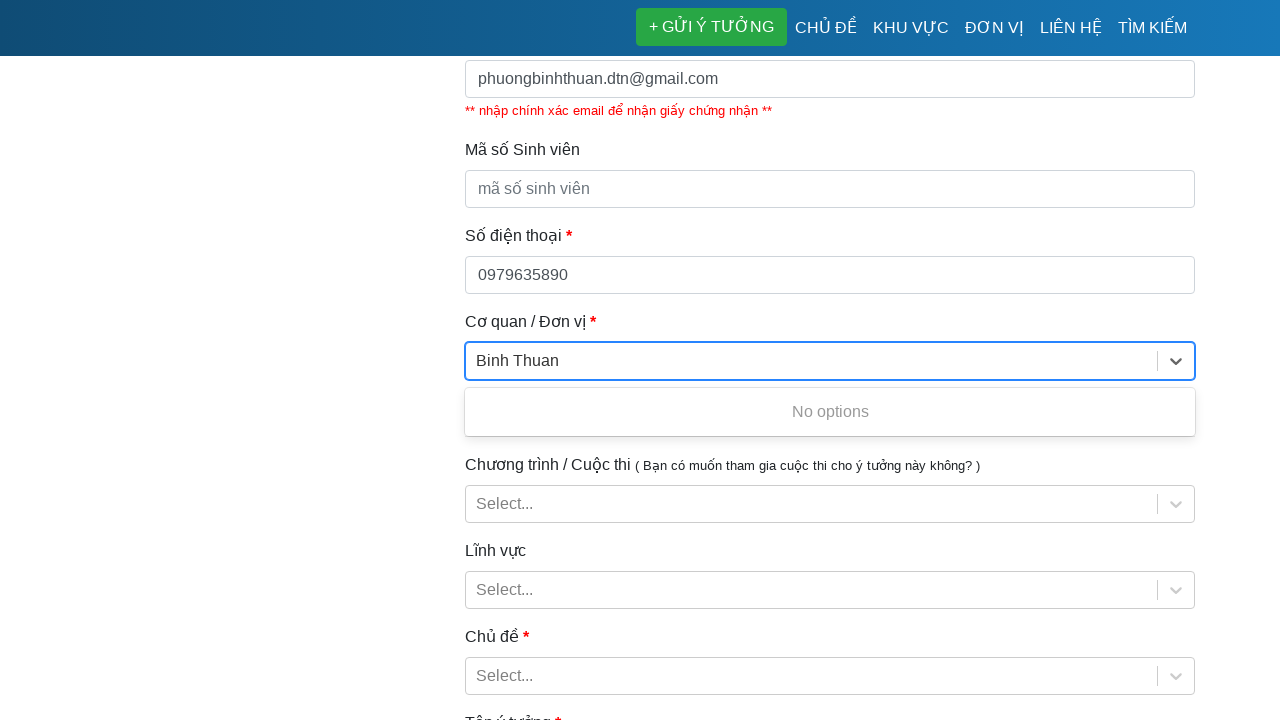

Clicked topic dropdown at (812, 361) on .css-1hwfws3
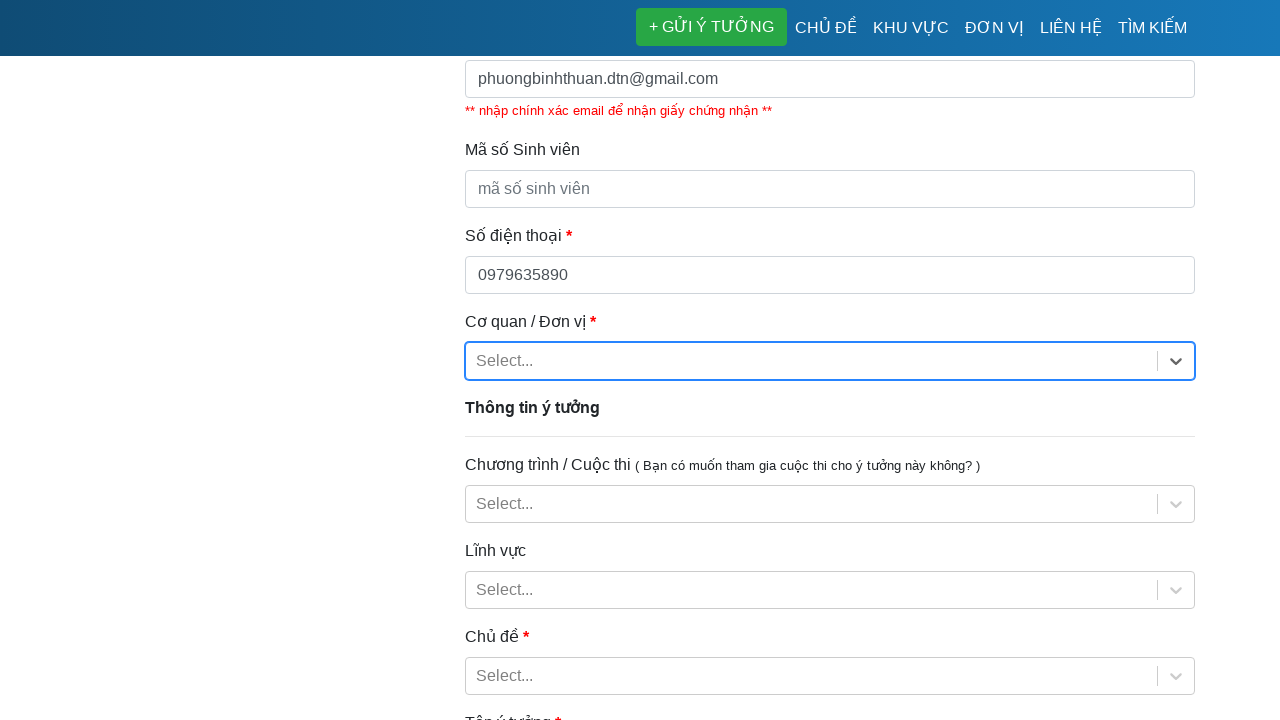

Filled topic dropdown search with 'Công nghệ thông tin' on #react-select-5-input
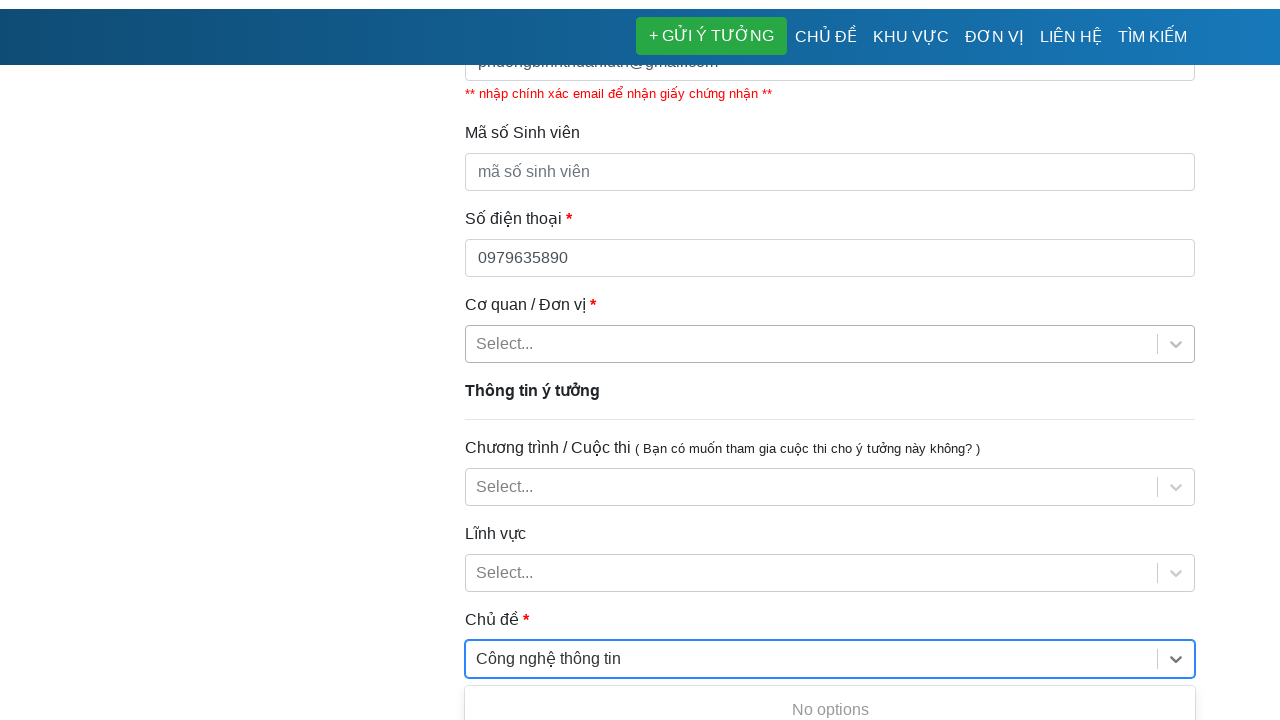

Pressed Enter to select 'Công nghệ thông tin' from topic dropdown
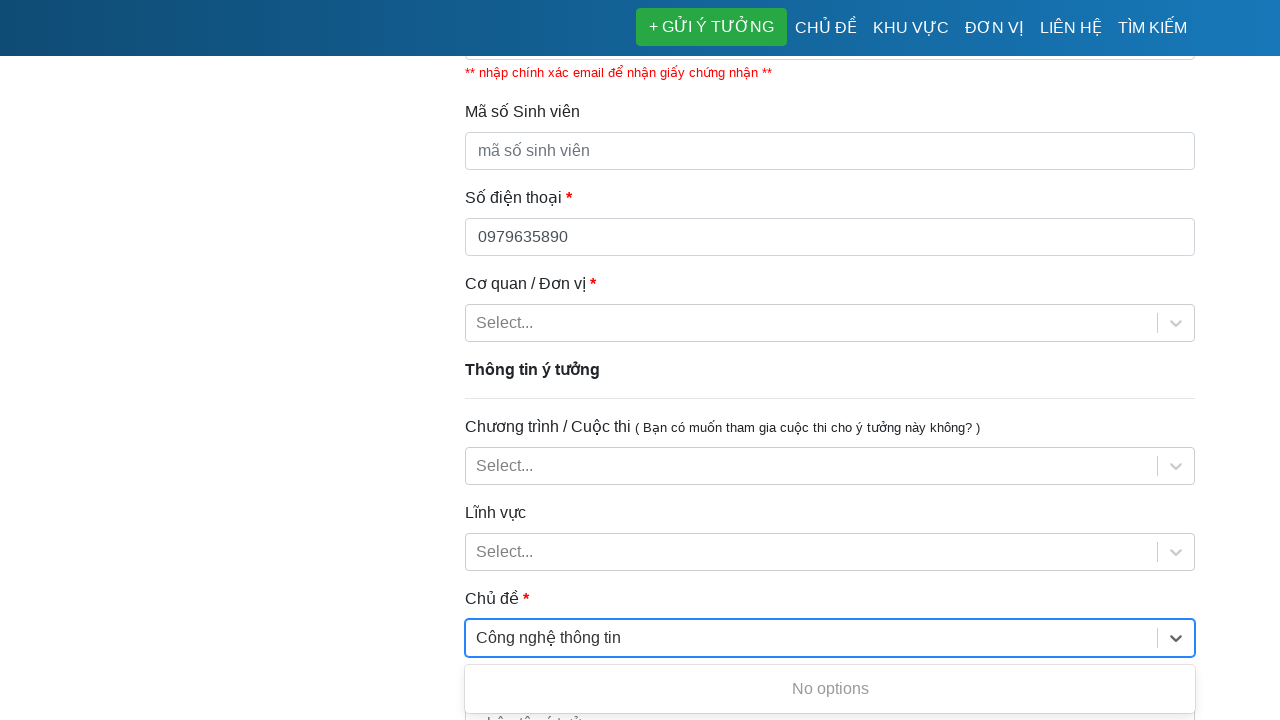

Filled idea name field with 'Ứng dụng AI trong giáo dục trực tuyến' on #yt_ten
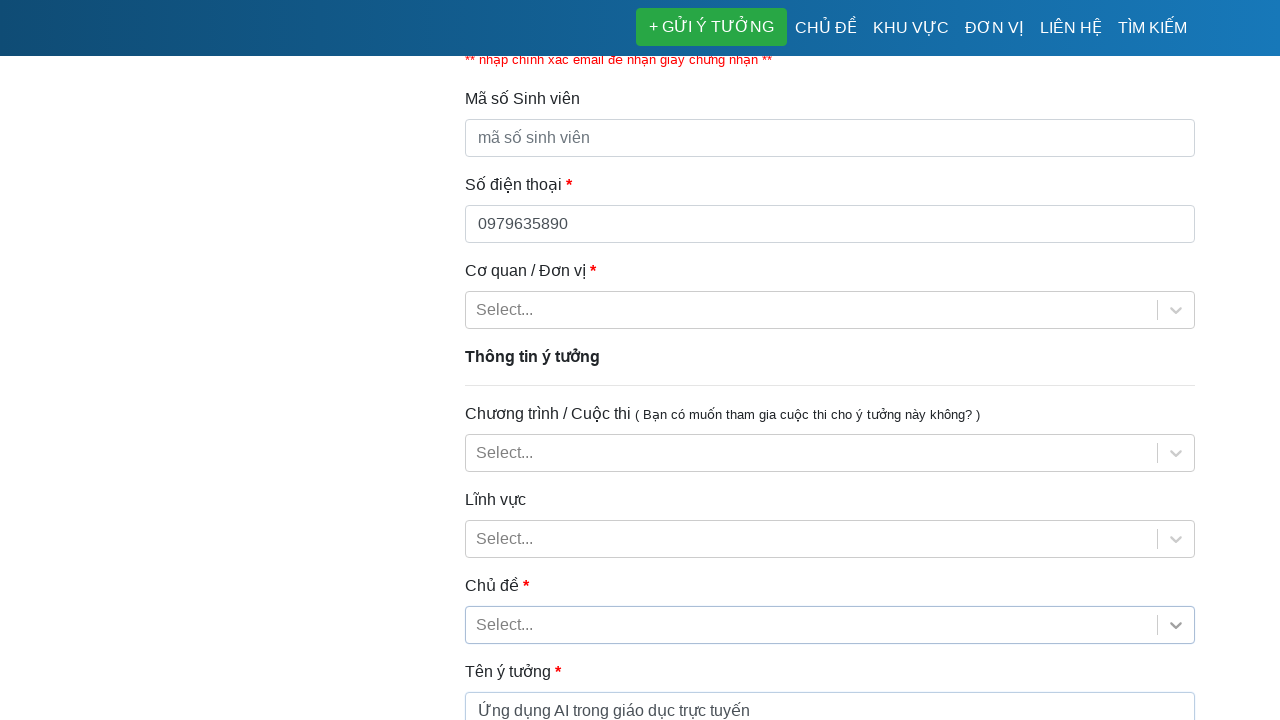

Filled summary field with idea description on #tom_tat
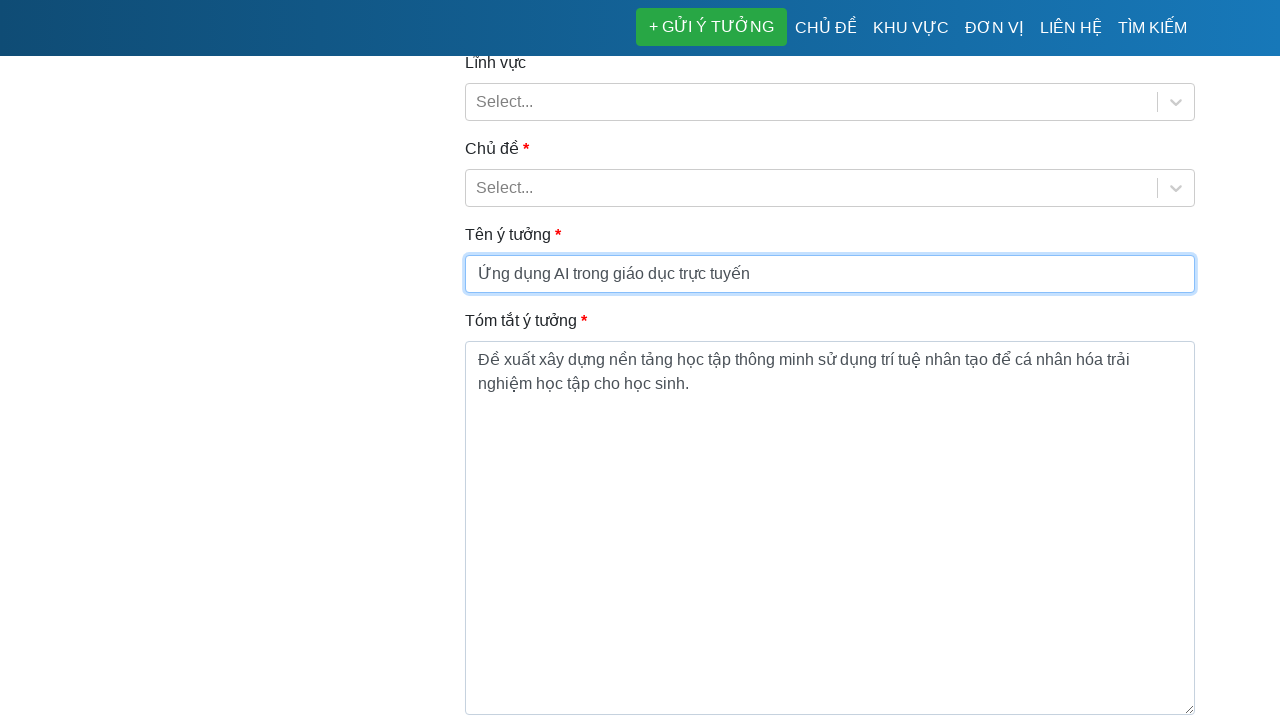

Scrolled to bottom of page
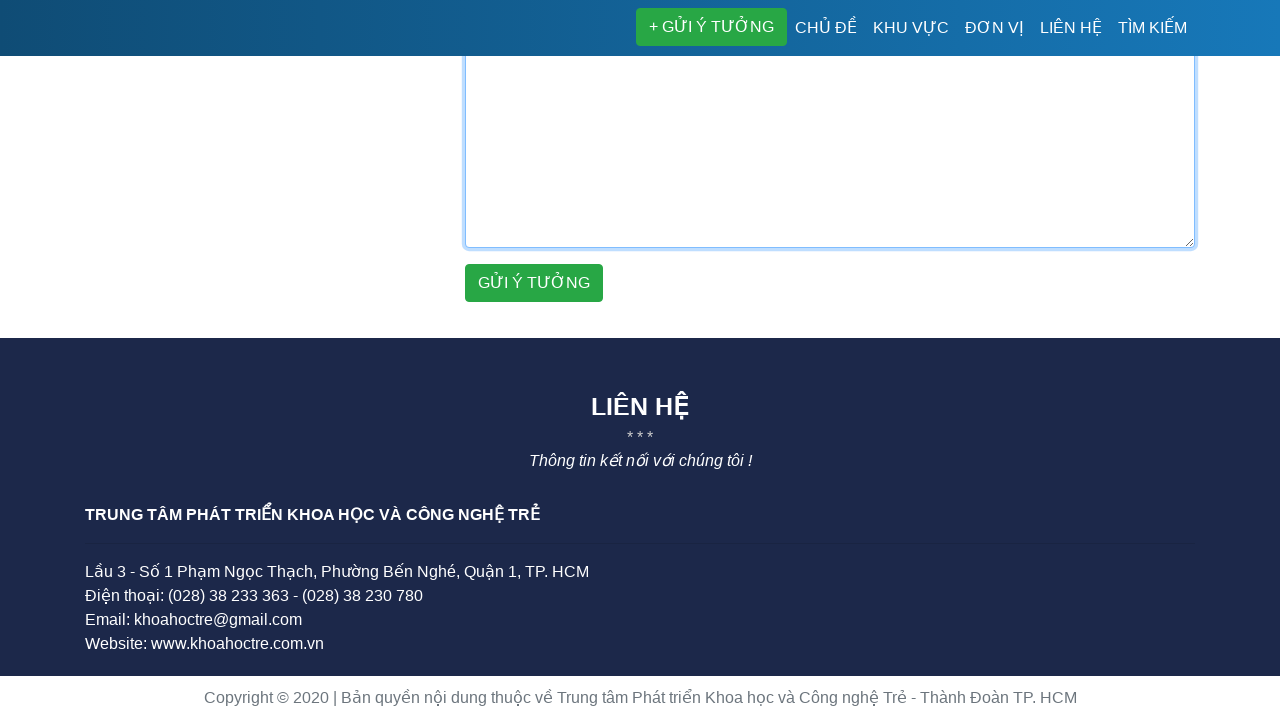

Waited 500ms for scroll to complete
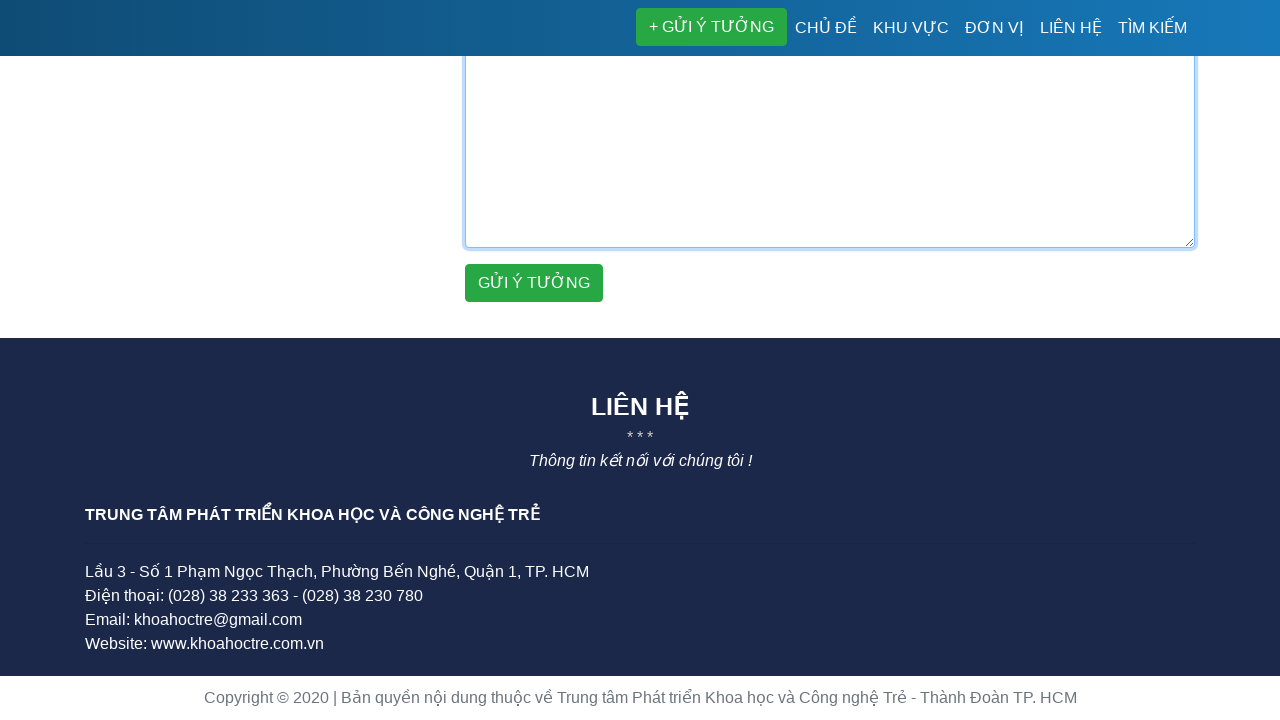

Clicked submit button at (534, 283) on (//button)[3]
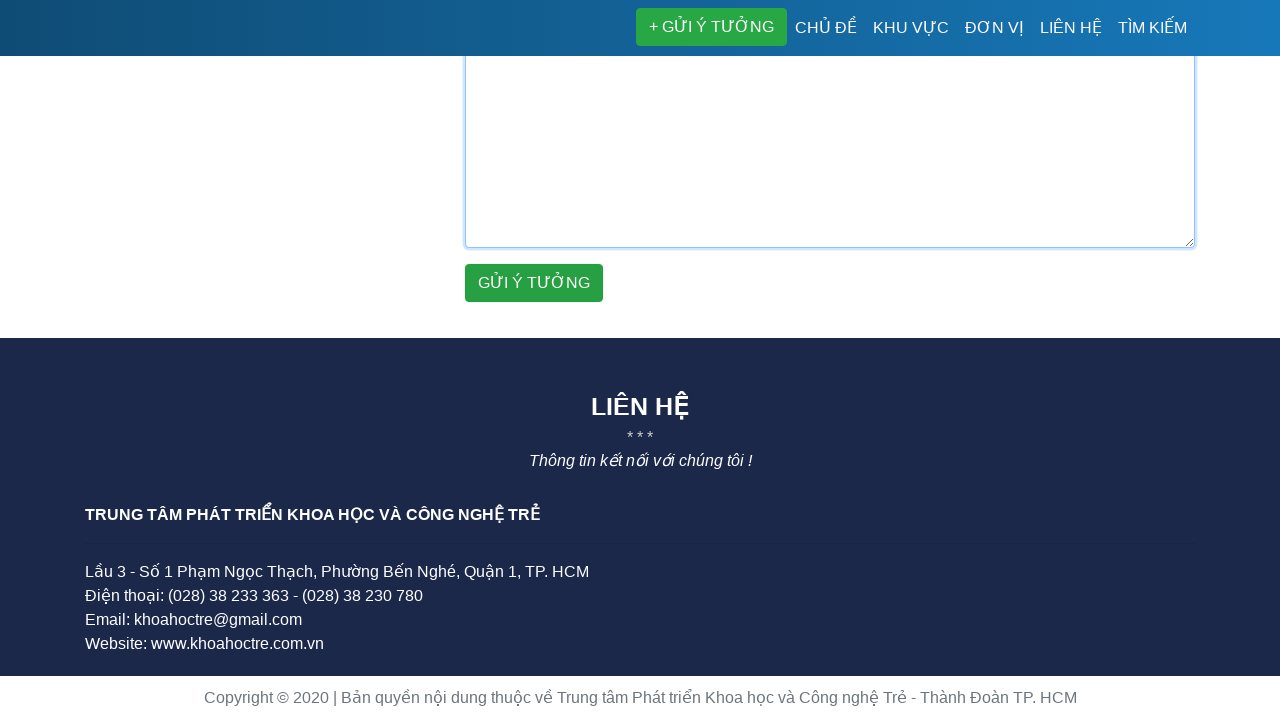

Waited 1000ms for potential alert dialog
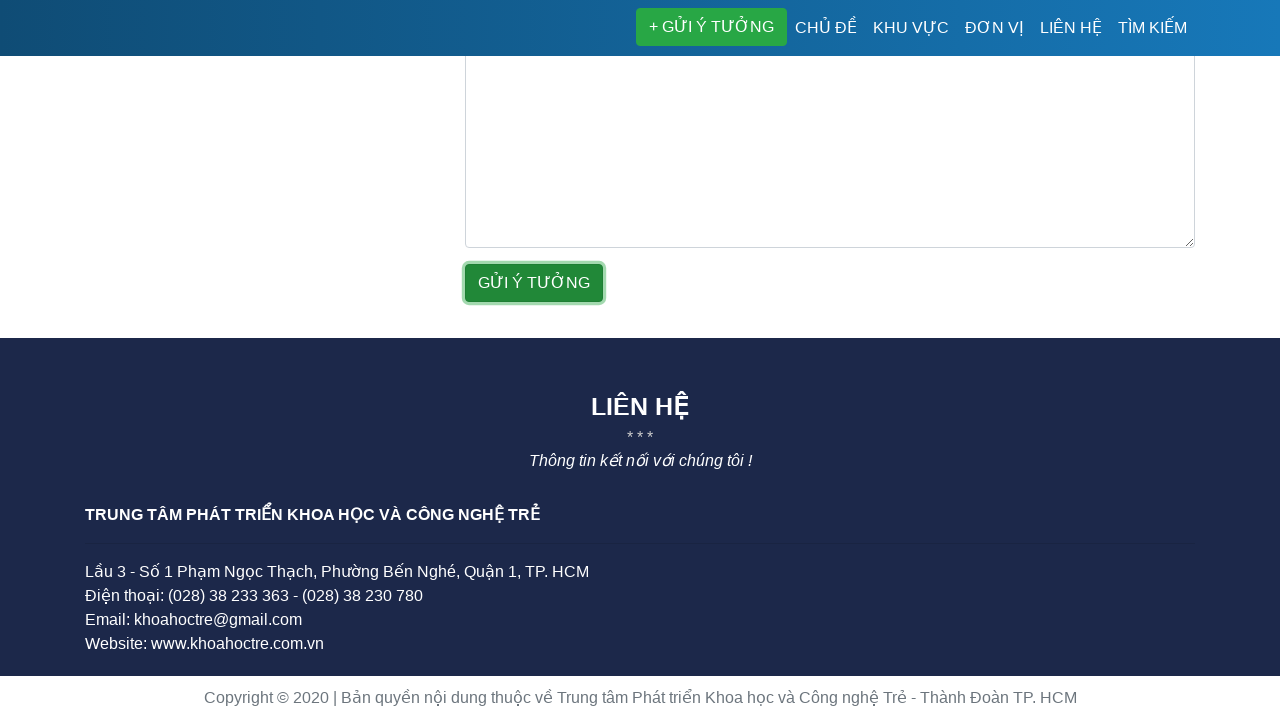

Set up dialog handler to accept alerts if present
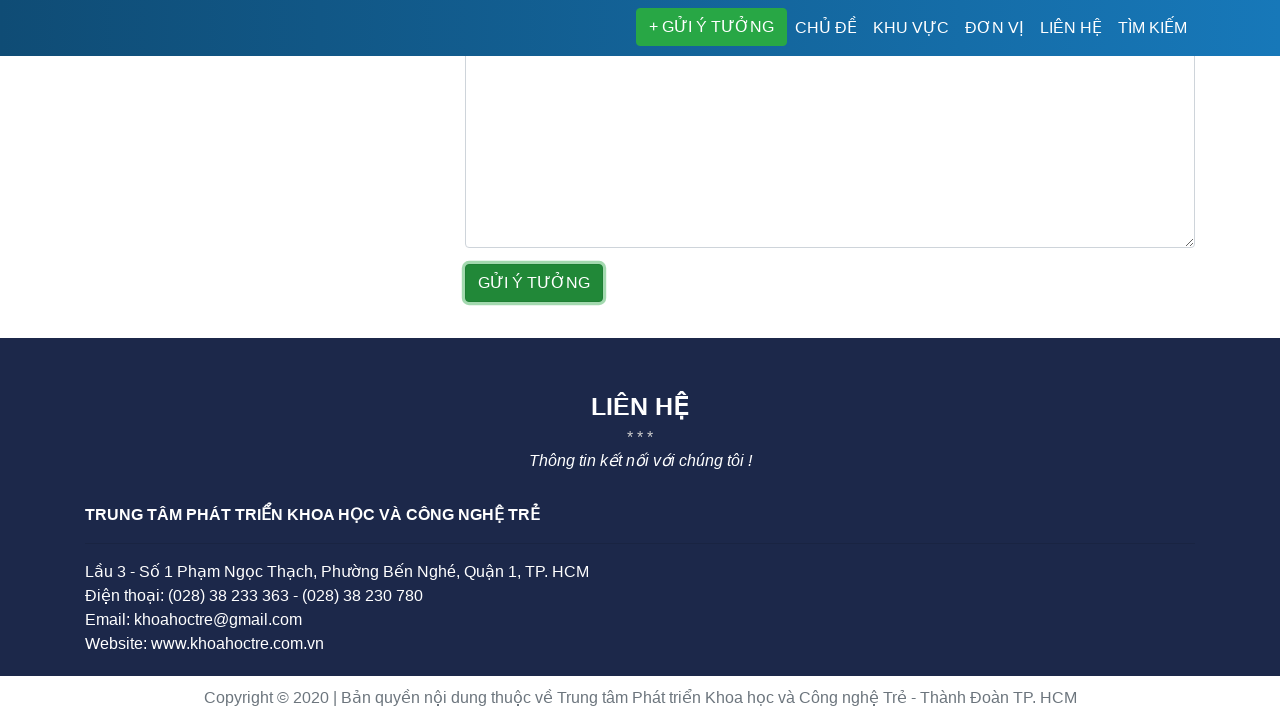

Waited 2000ms for form processing to complete
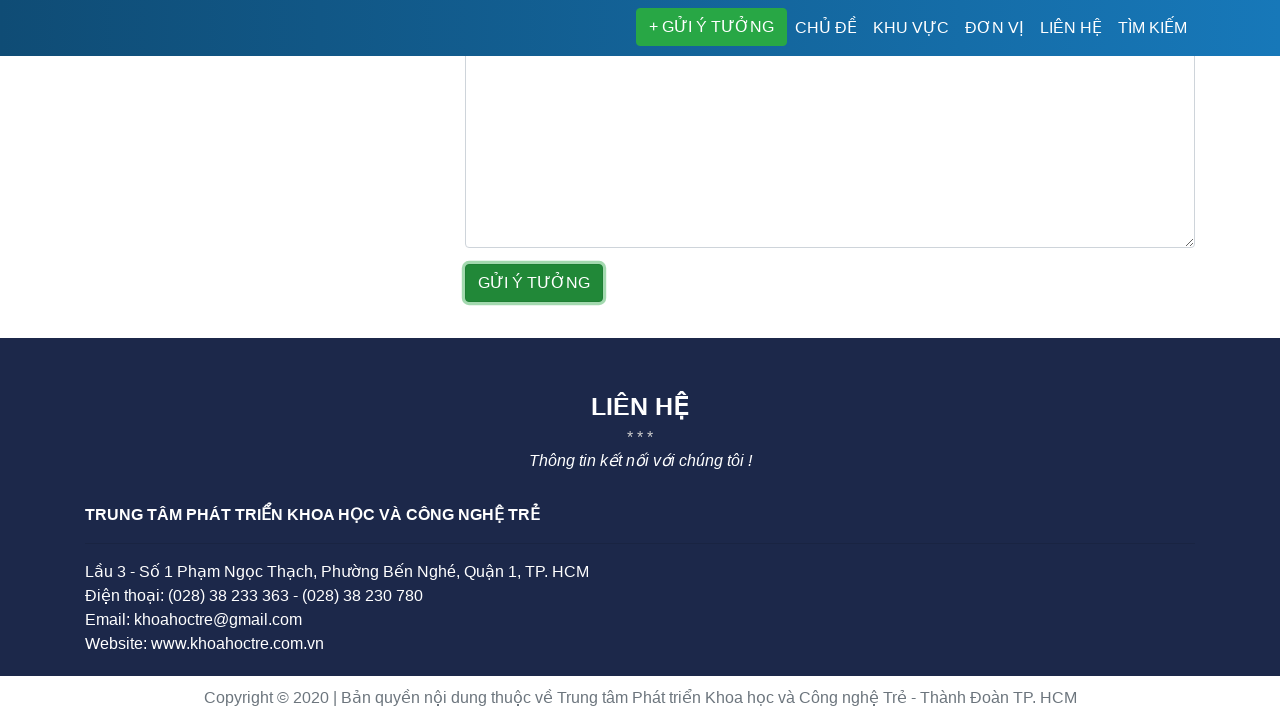

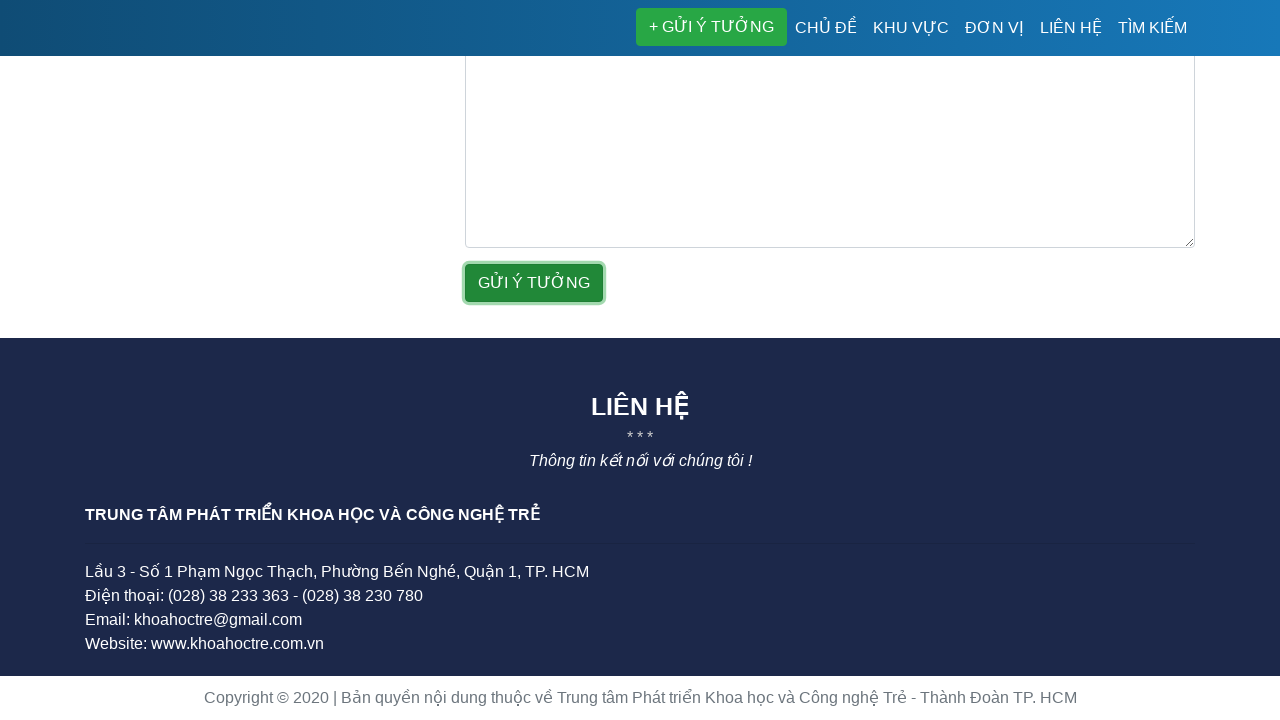